Tests web table handling and pagination functionality by verifying table structure (rows and columns count) and clicking through all pagination pages.

Starting URL: https://testautomationpractice.blogspot.com/

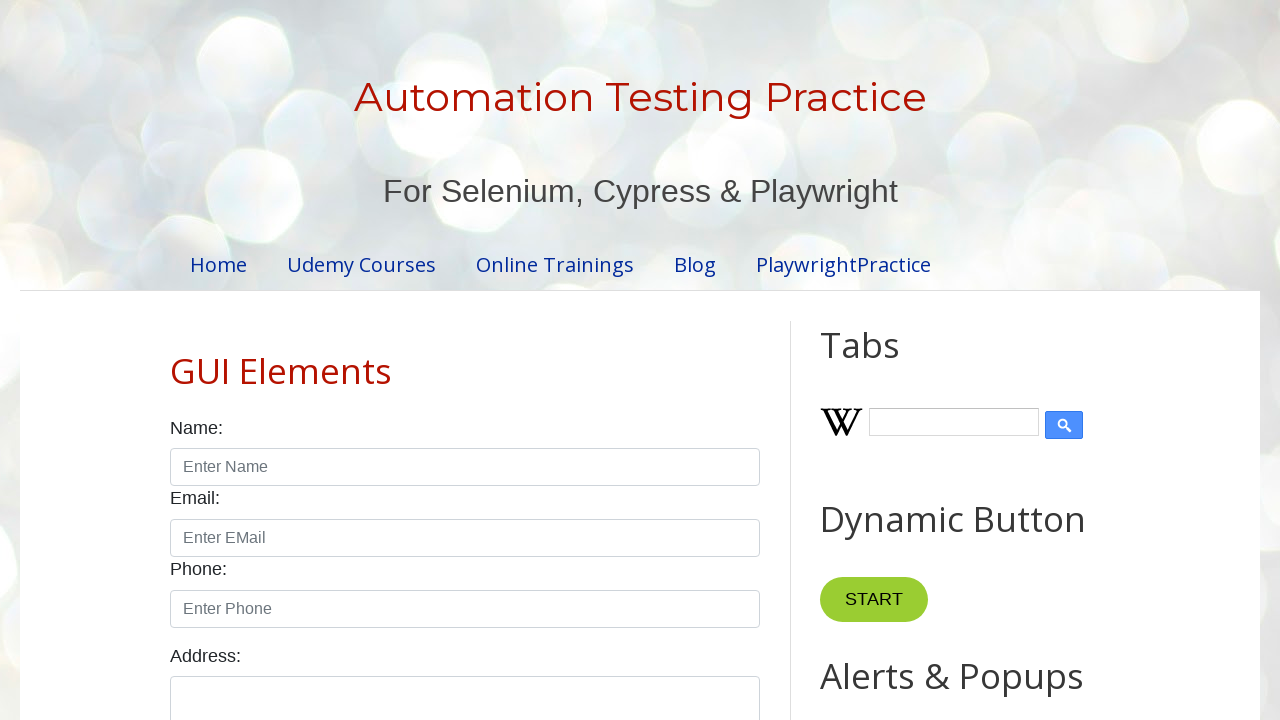

Located the product table with ID 'productTable'
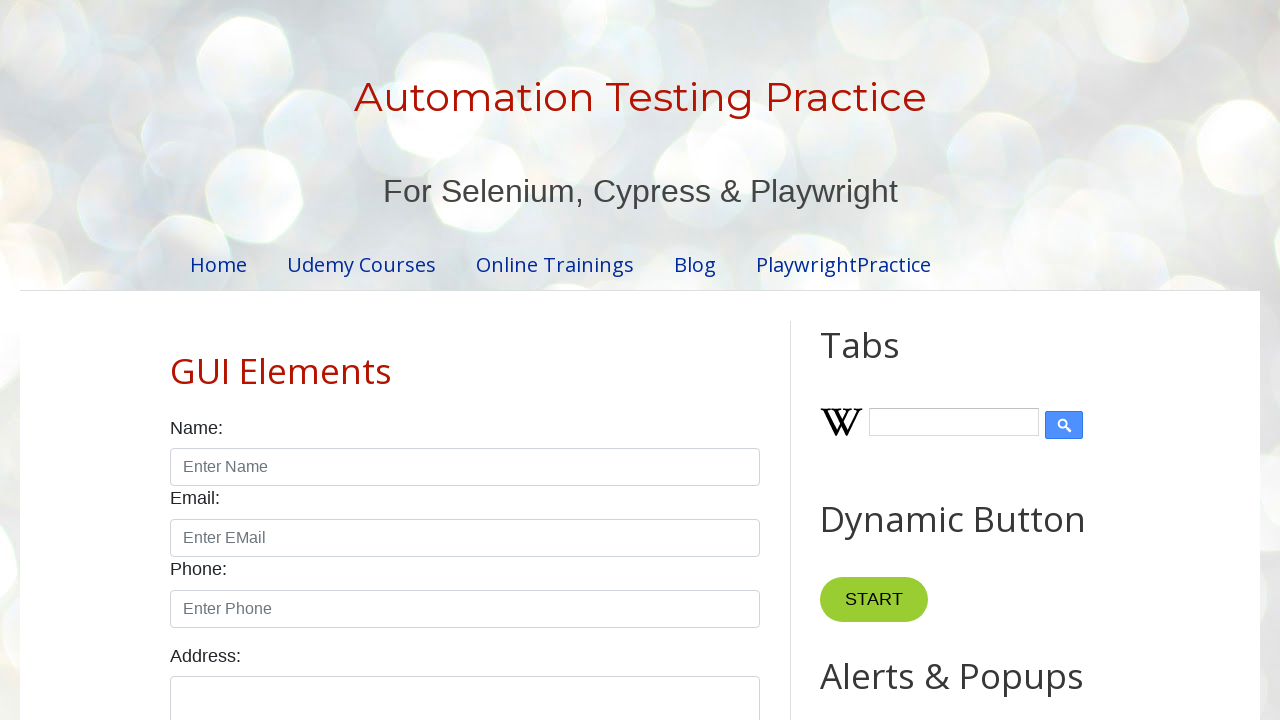

Located table header columns
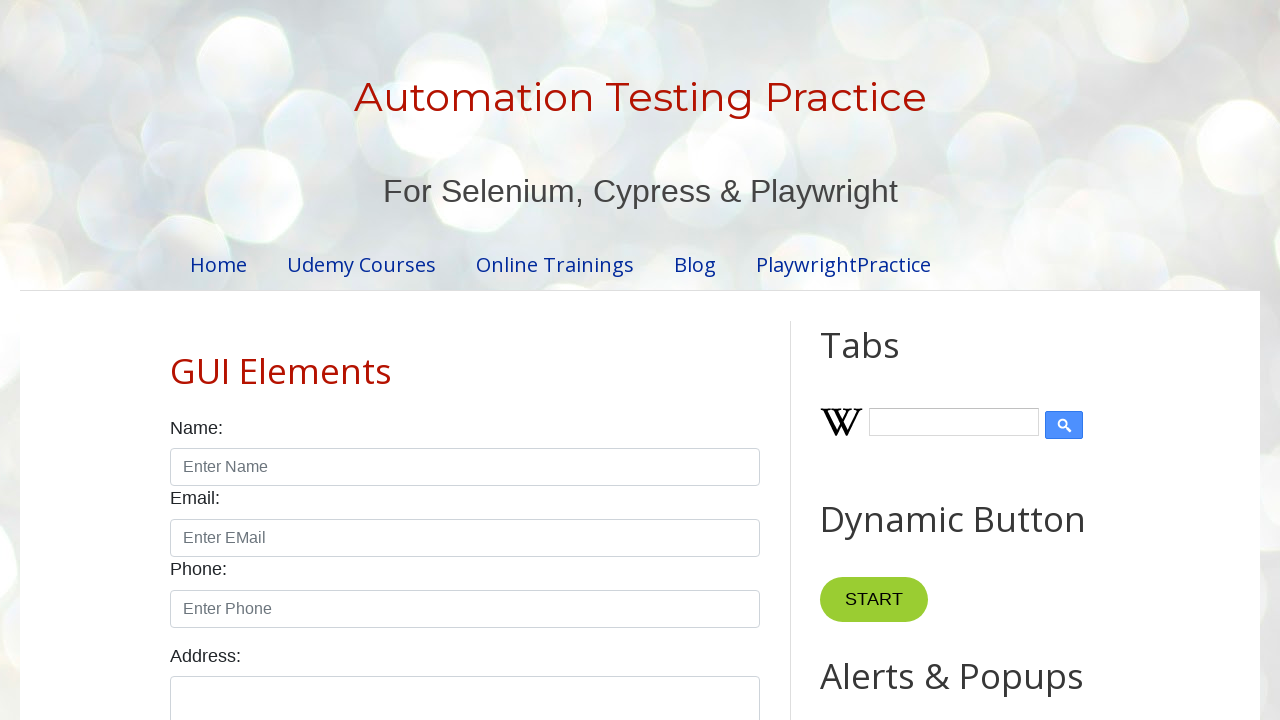

Located table body rows
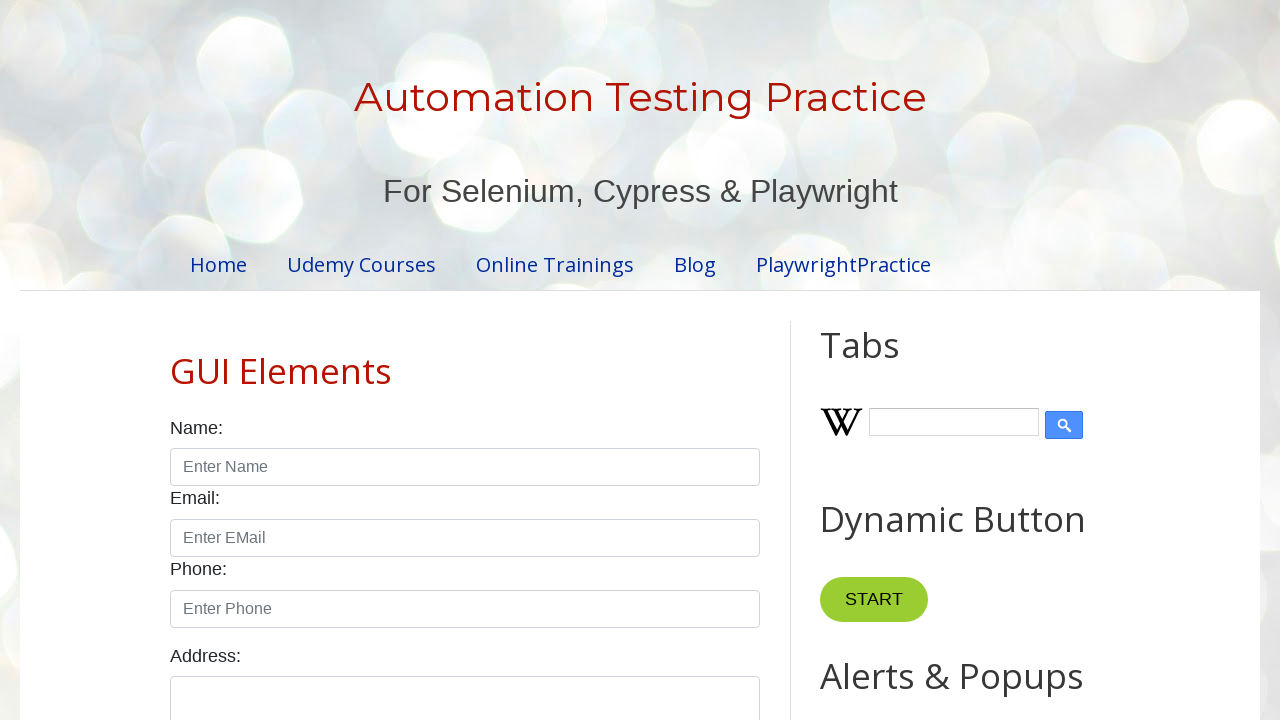

Verified table has 4 columns
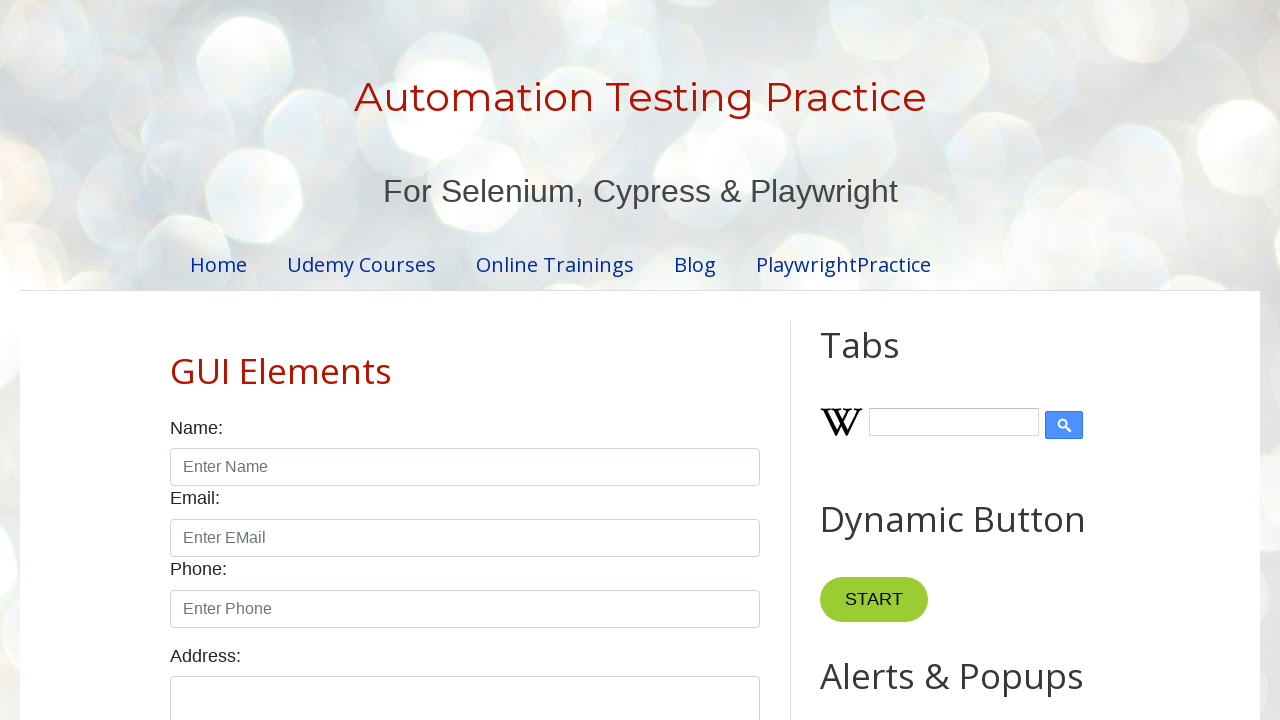

Verified table has 5 rows
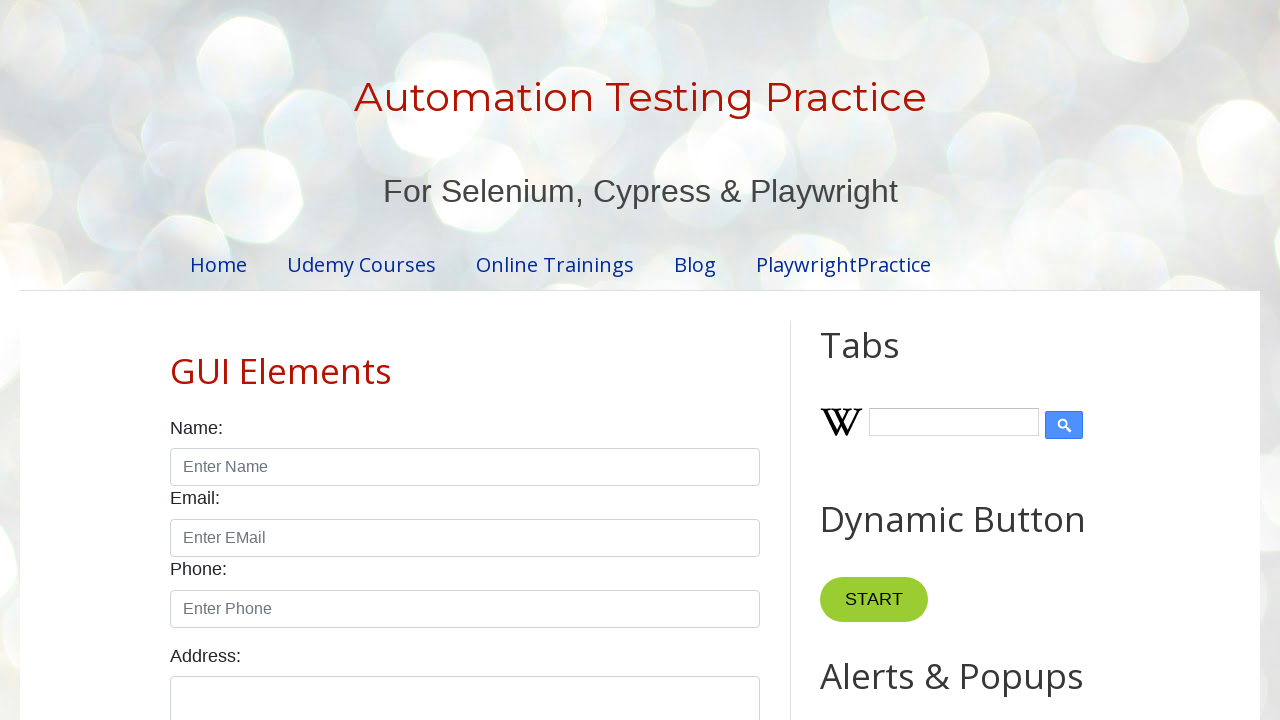

Located pagination links
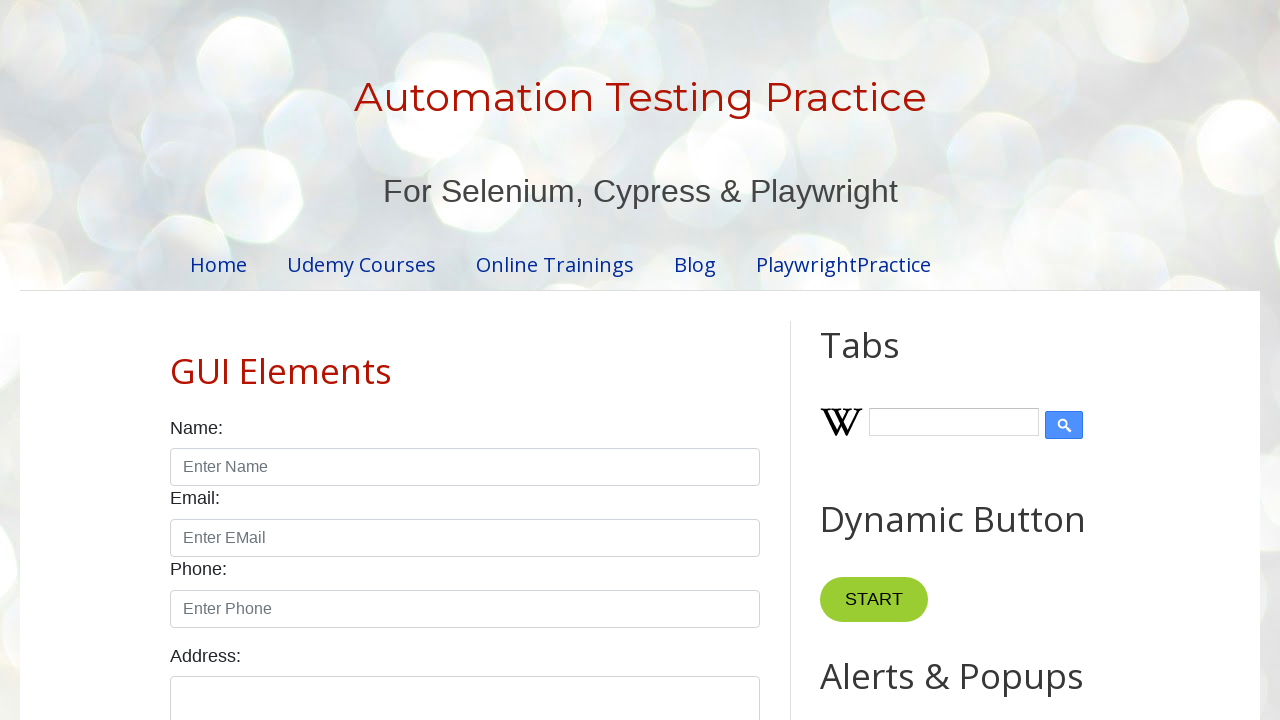

Found 4 pagination pages
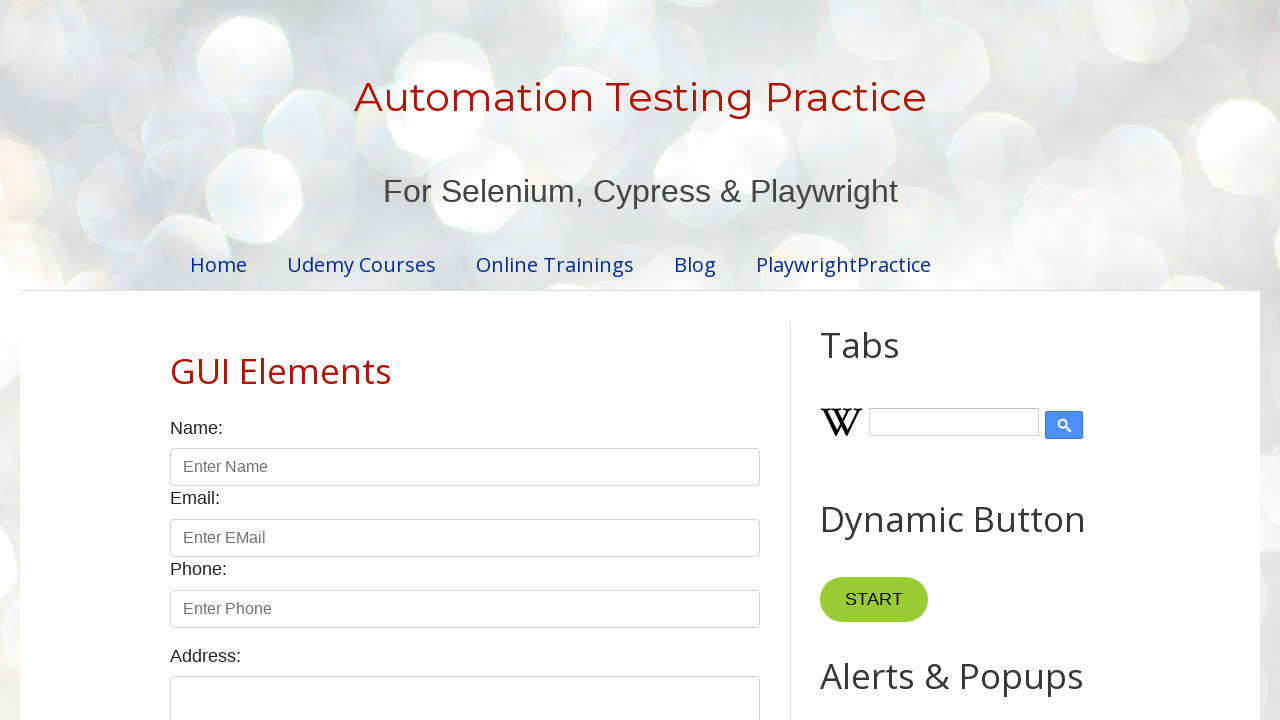

Clicked pagination link to navigate to page 2 at (456, 361) on .pagination li a >> nth=1
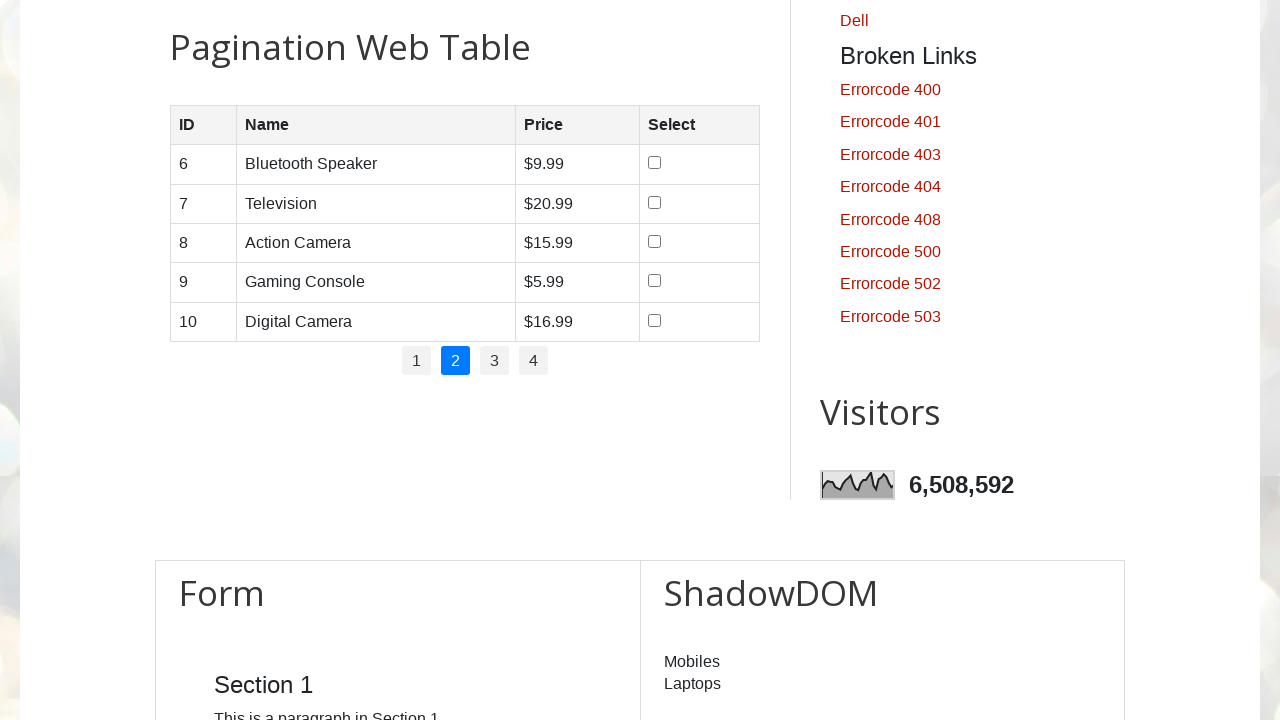

Waited for page 2 content to load
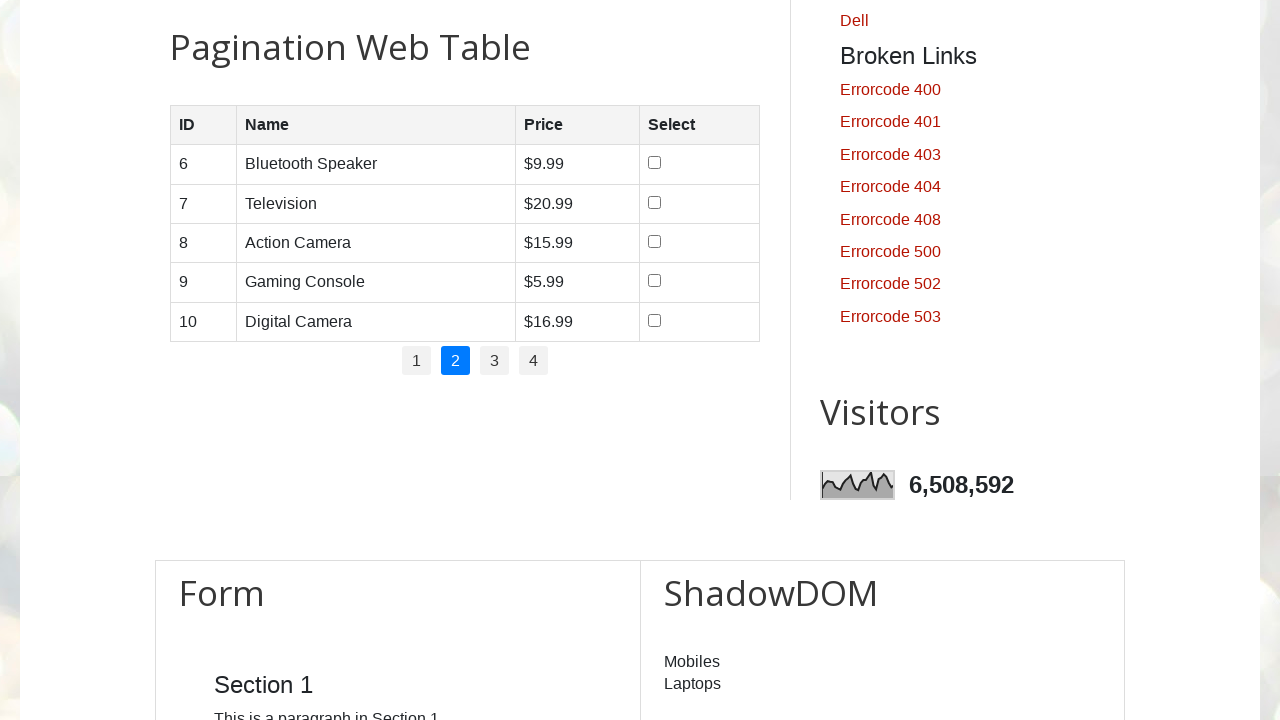

Clicked pagination link to navigate to page 3 at (494, 361) on .pagination li a >> nth=2
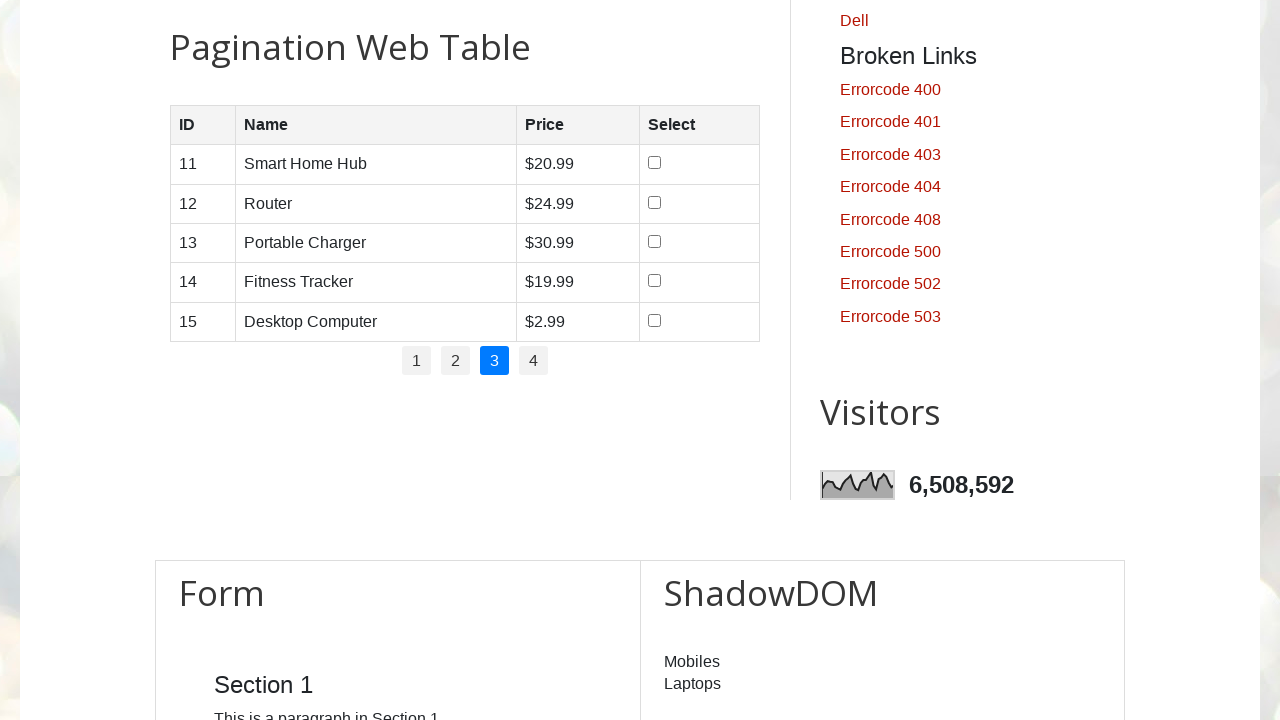

Waited for page 3 content to load
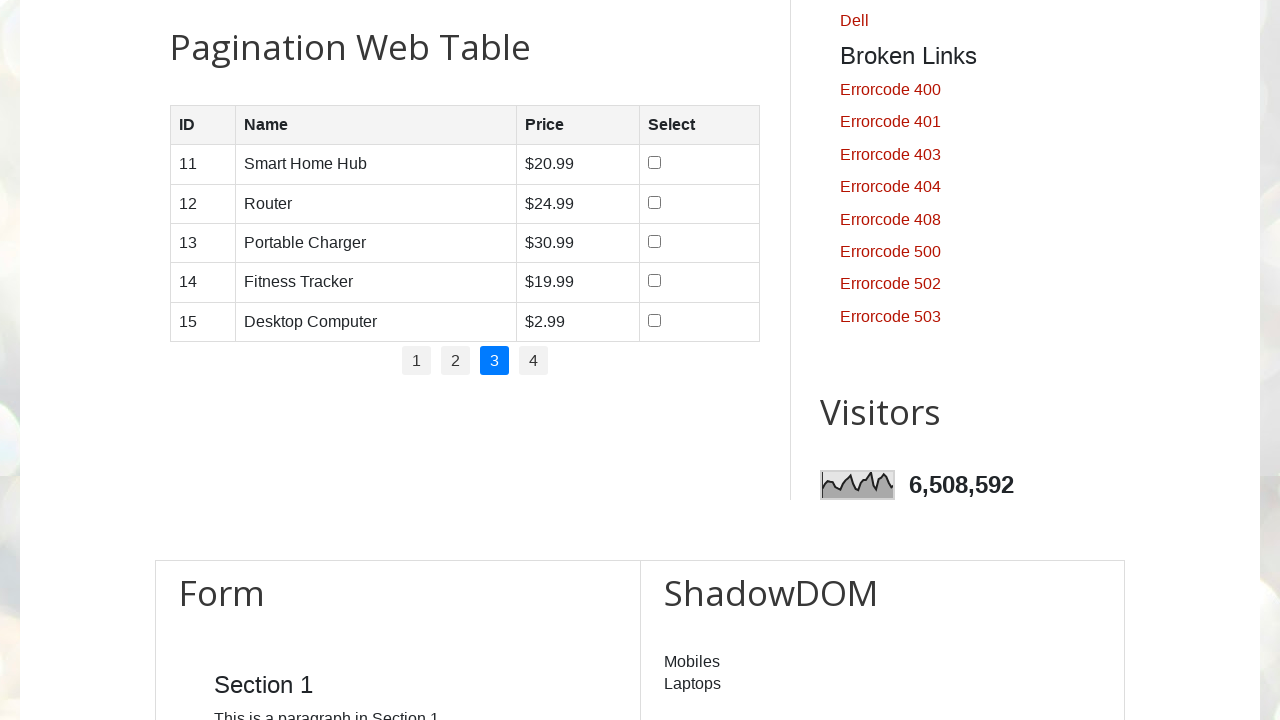

Clicked pagination link to navigate to page 4 at (534, 361) on .pagination li a >> nth=3
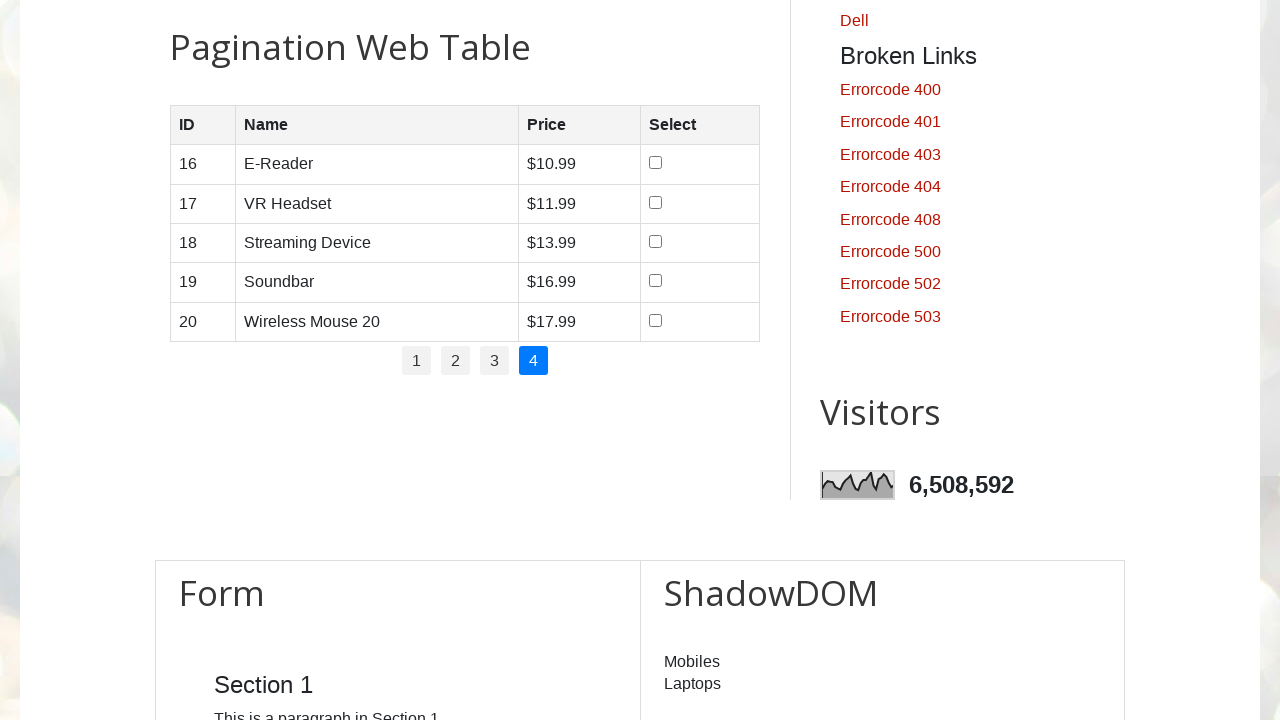

Waited for page 4 content to load
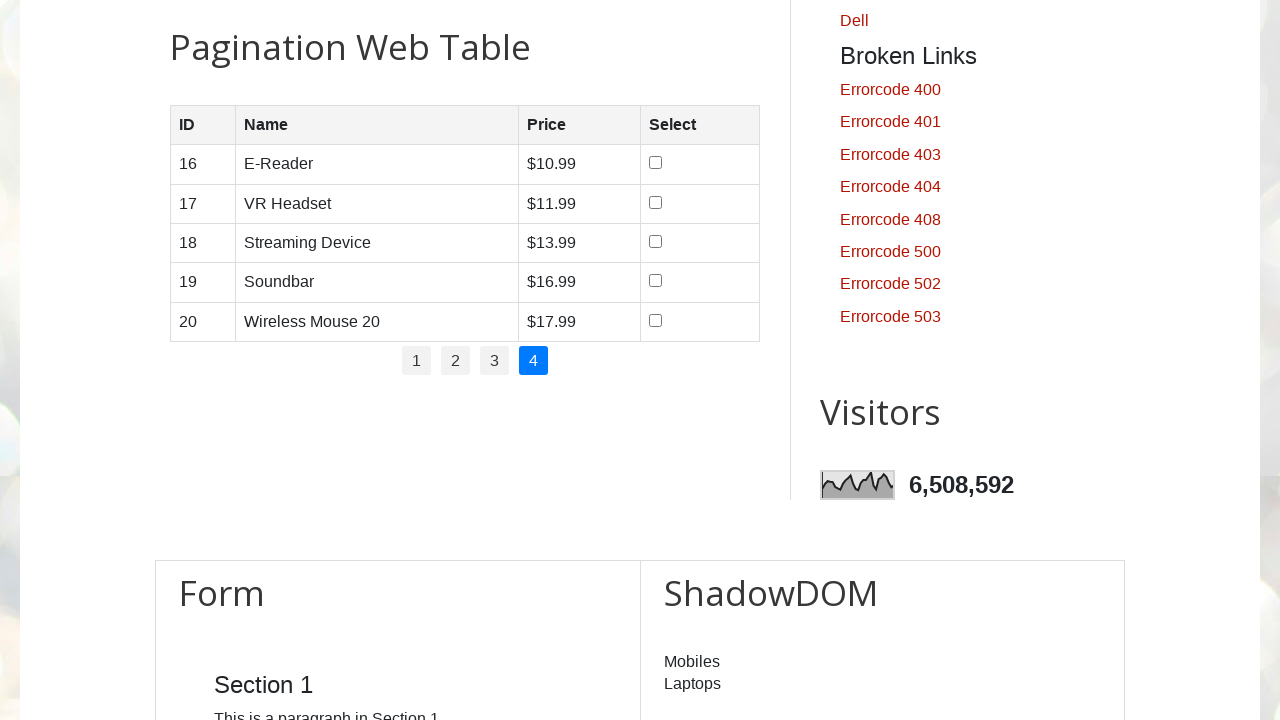

Final wait completed - all pagination navigation done
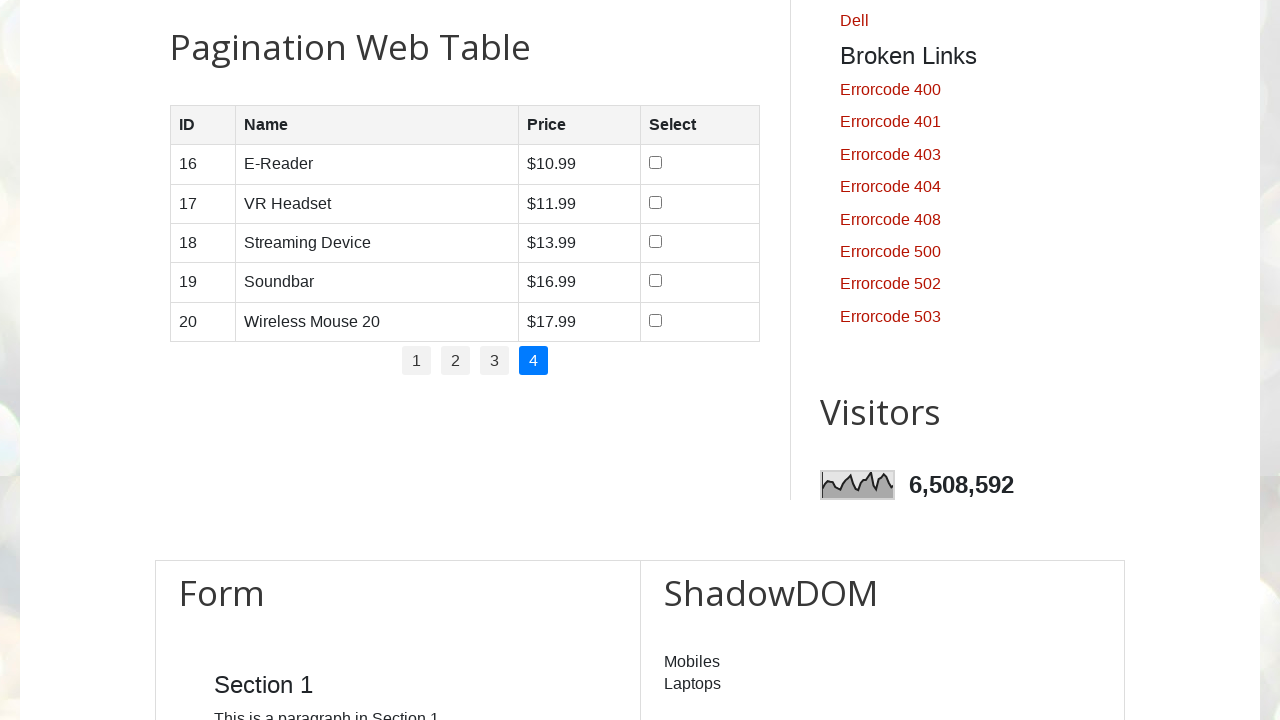

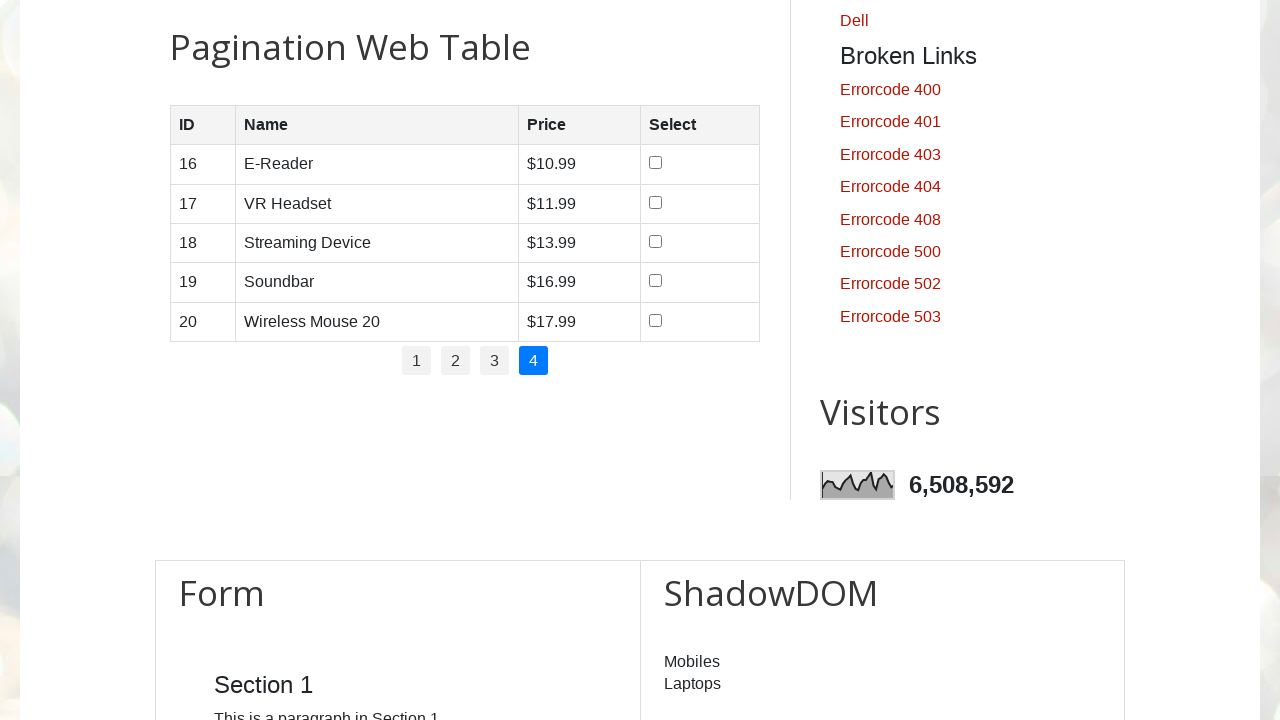